Tests keyboard operations by entering text in the first input field, selecting all text with Ctrl+A, copying it with Ctrl+C, tabbing to the second field, and pasting with Ctrl+V

Starting URL: https://text-compare.com/

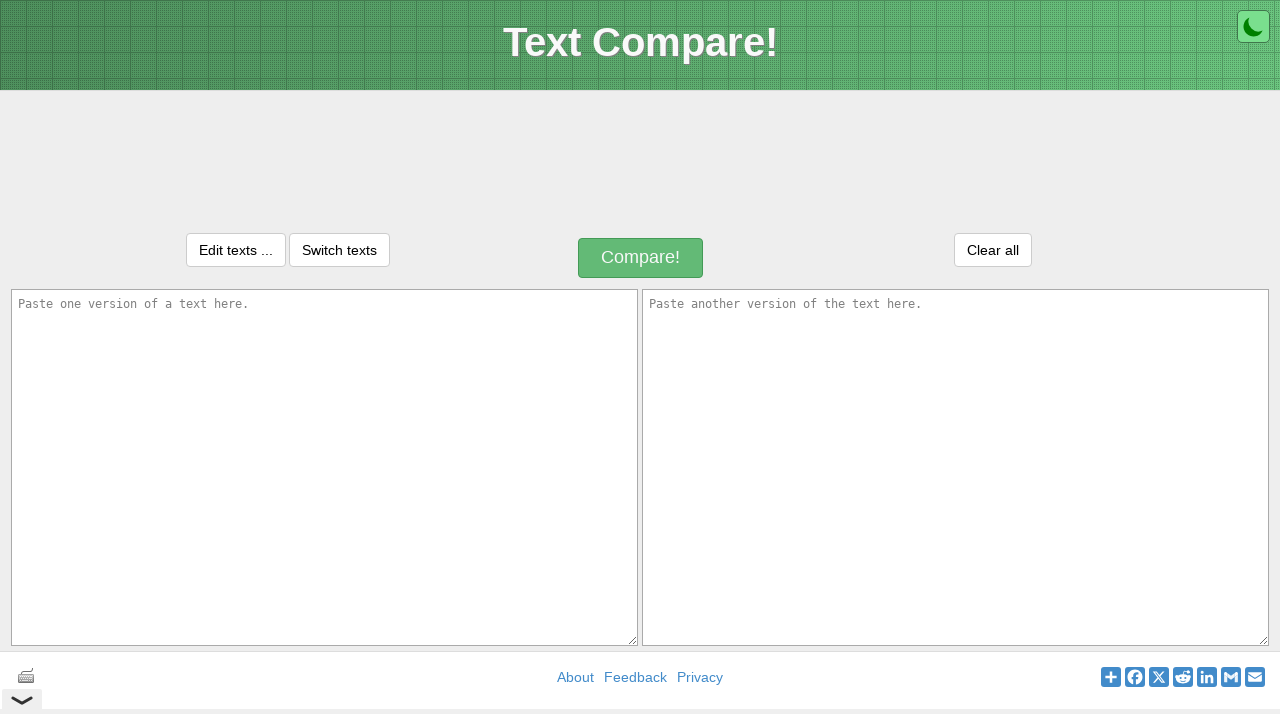

Entered text in the first input field on #inputText1
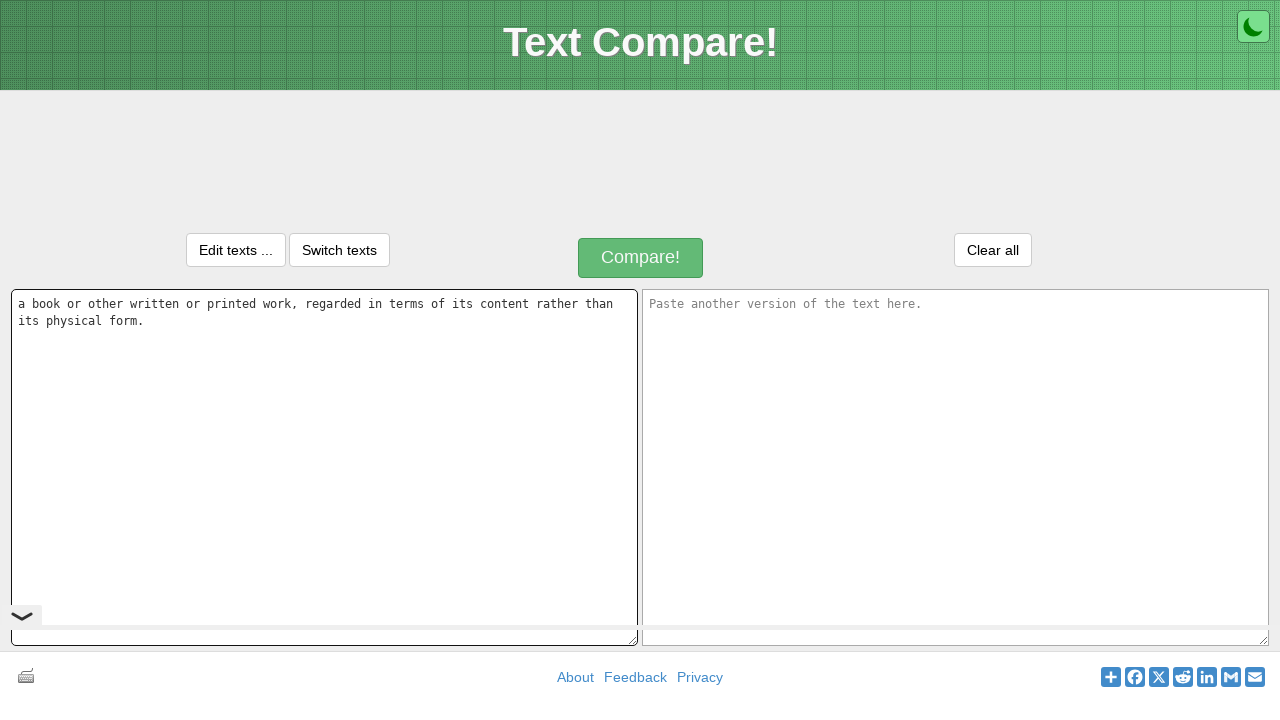

Selected all text with Ctrl+A
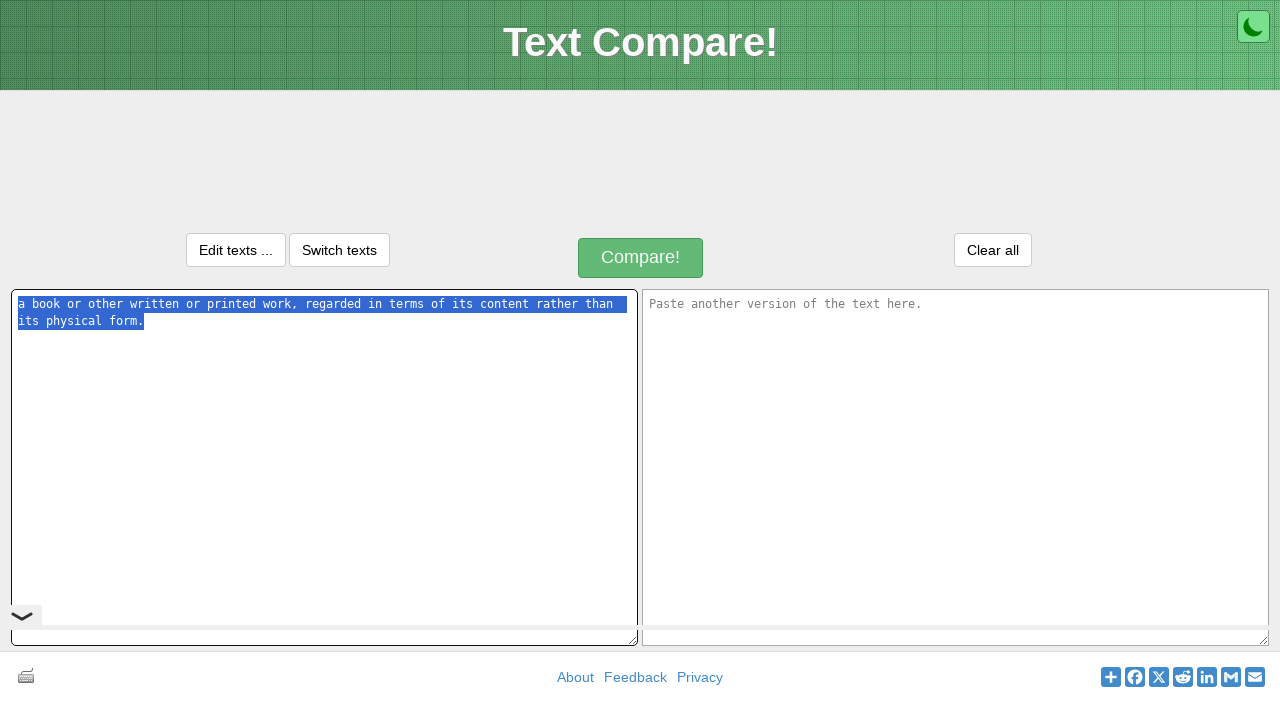

Copied text with Ctrl+C
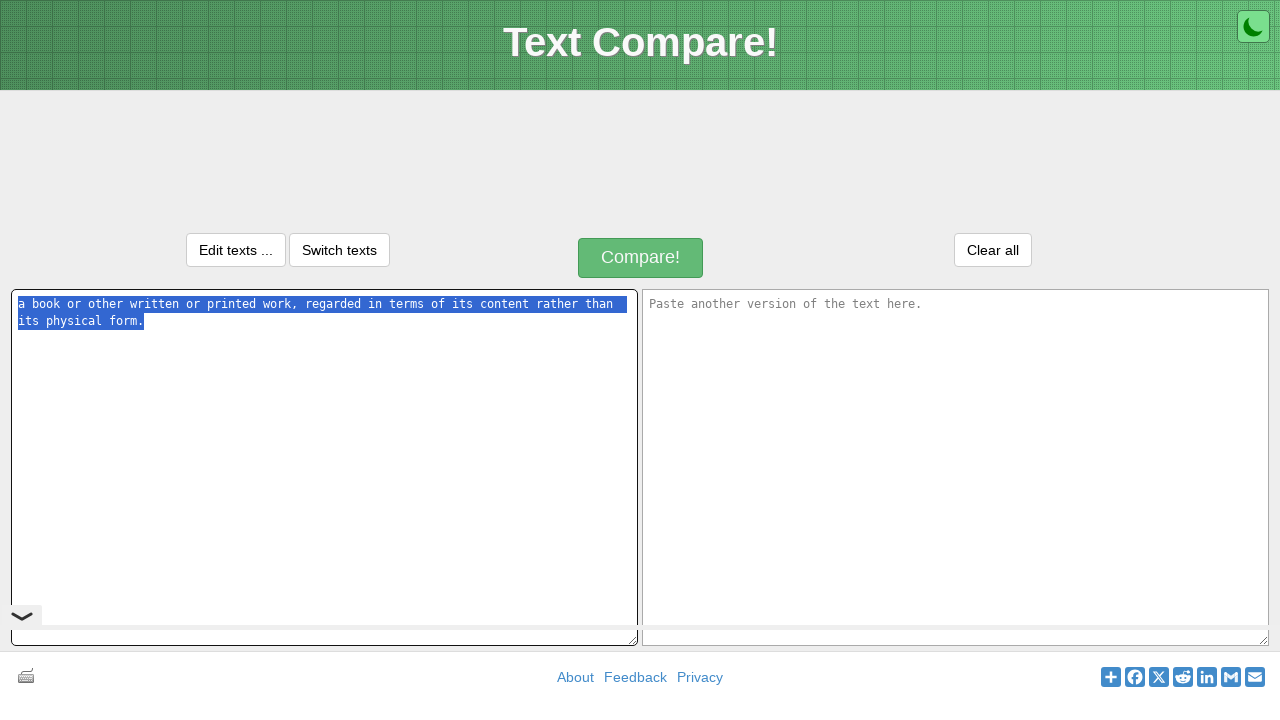

Tabbed to the second input field
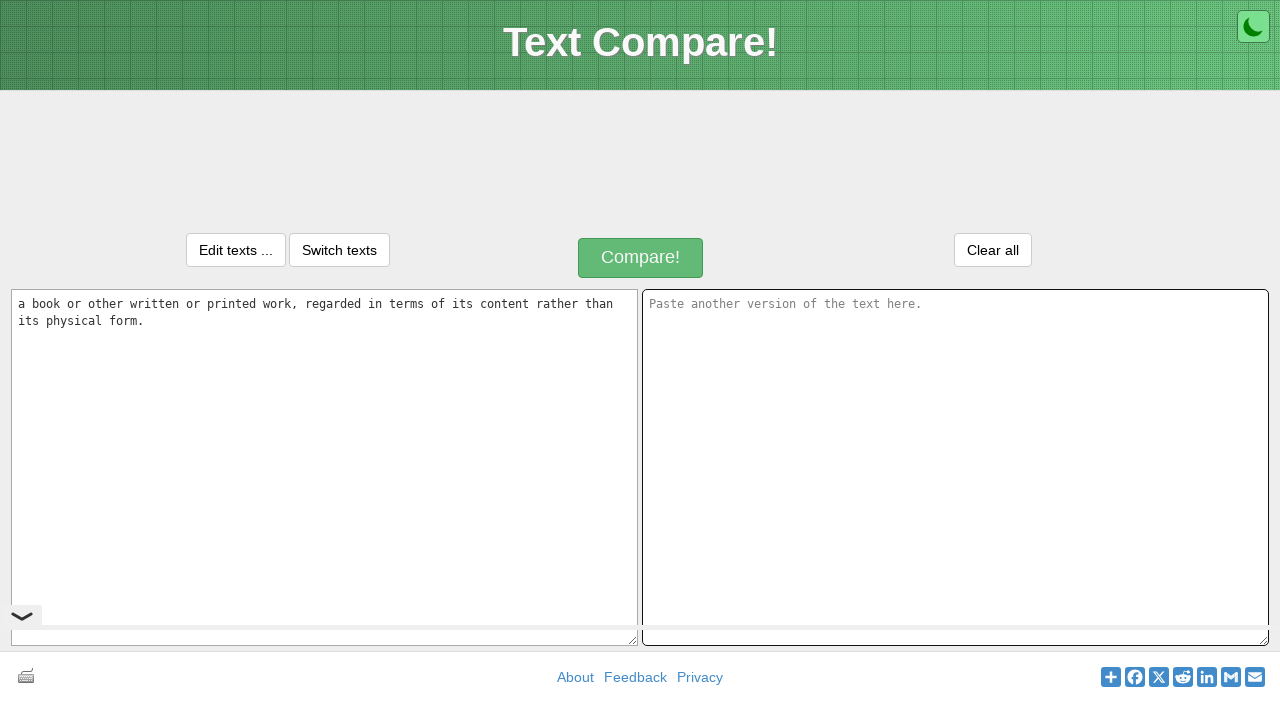

Pasted text with Ctrl+V into the second field
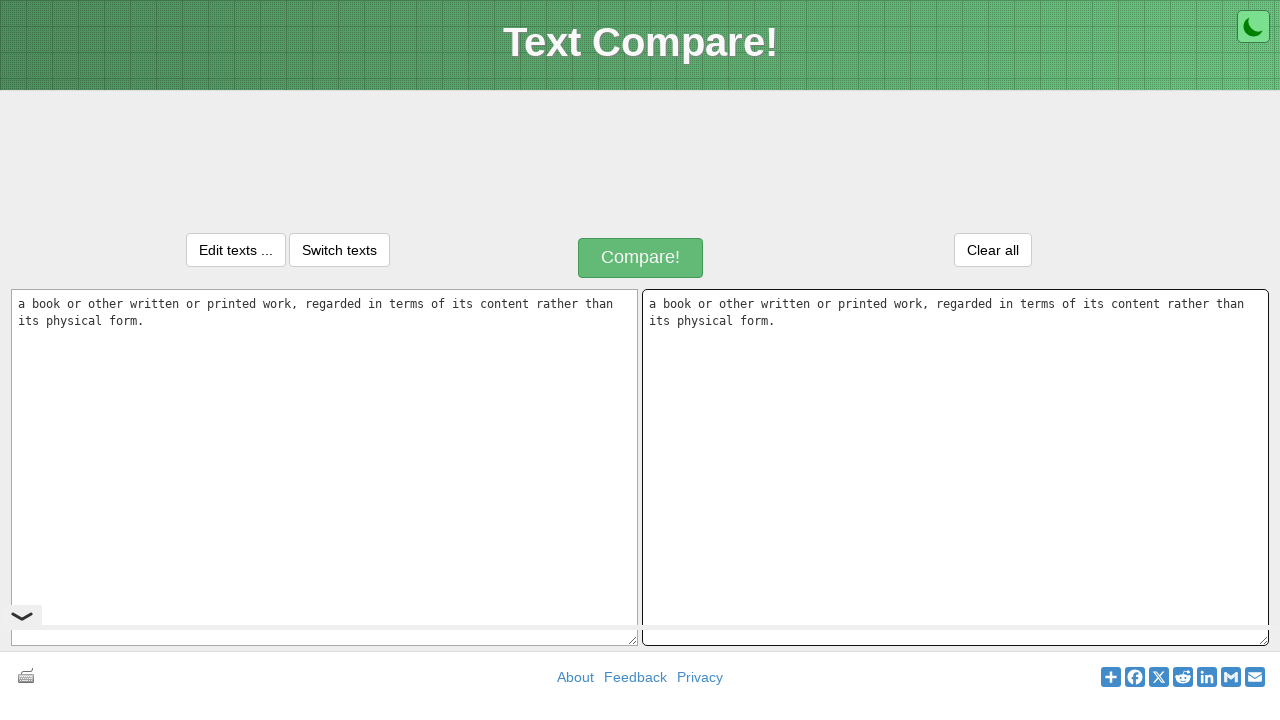

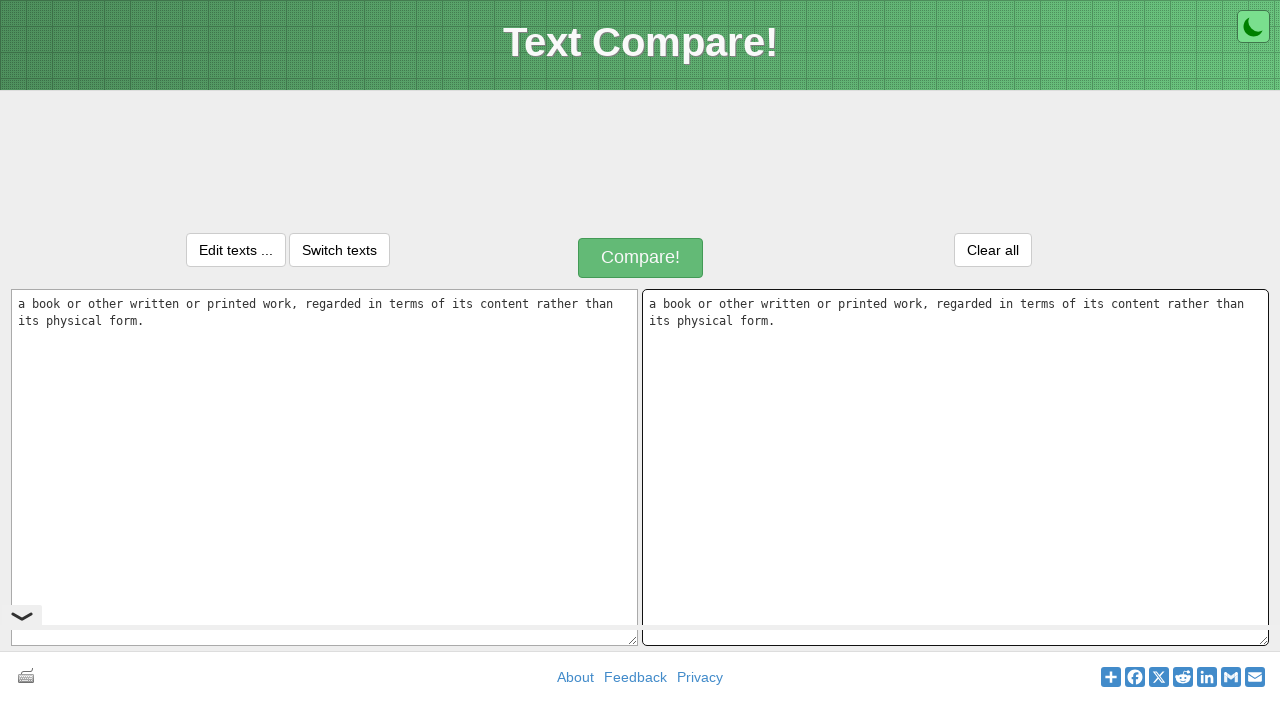